Tests opting out of A/B tests by adding an opt-out cookie before navigating to the test page, then verifying the page shows "No A/B Test" heading

Starting URL: http://the-internet.herokuapp.com

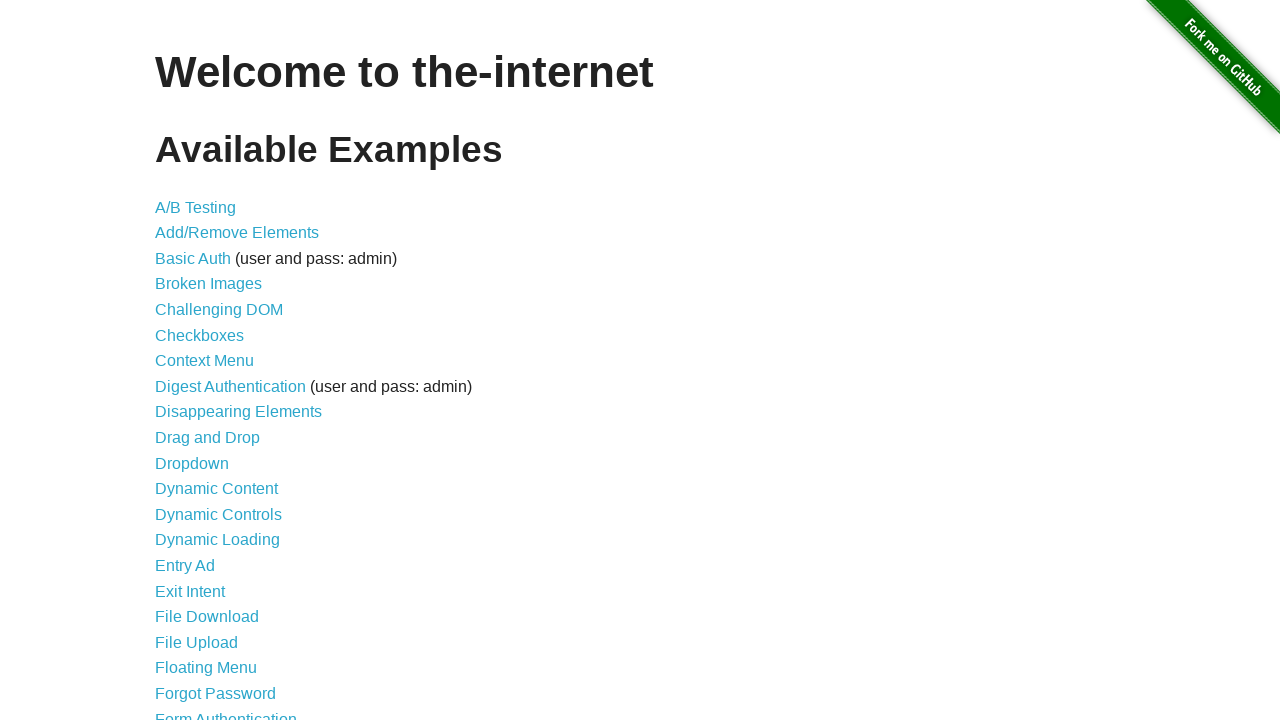

Added optimizelyOptOut cookie to opt out of A/B tests
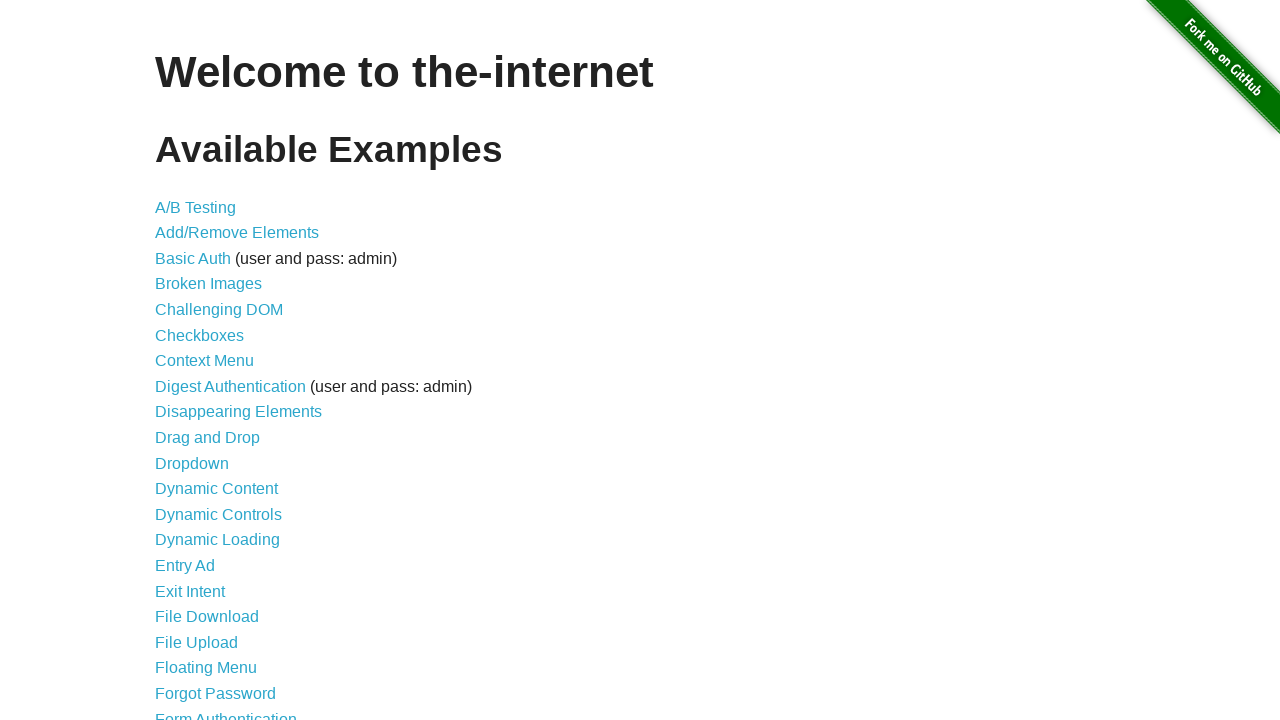

Navigated to A/B test page
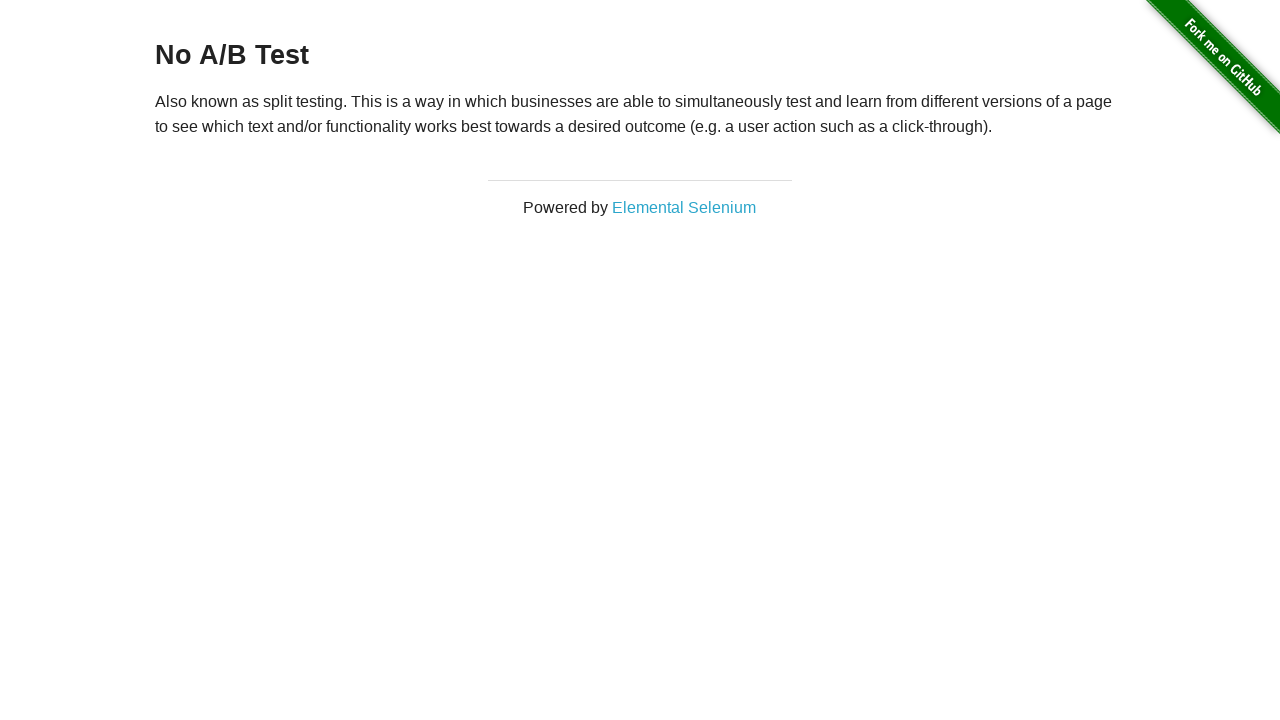

Page loaded and heading element appeared
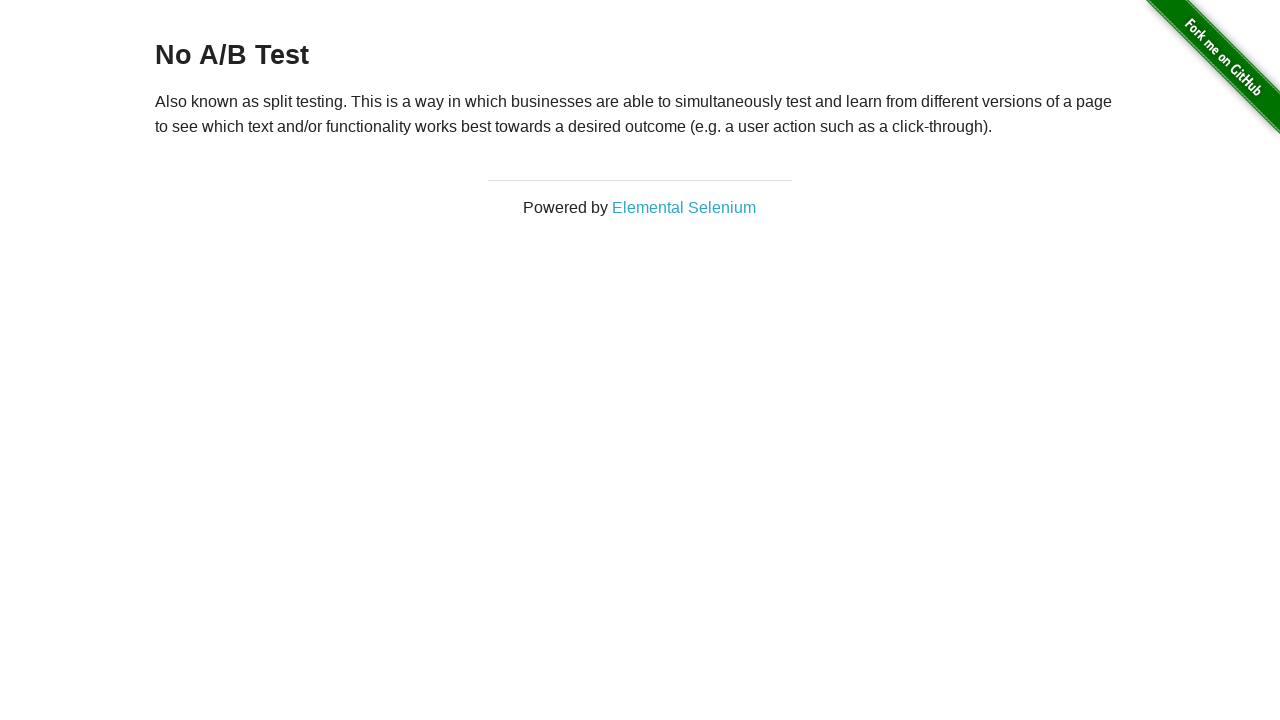

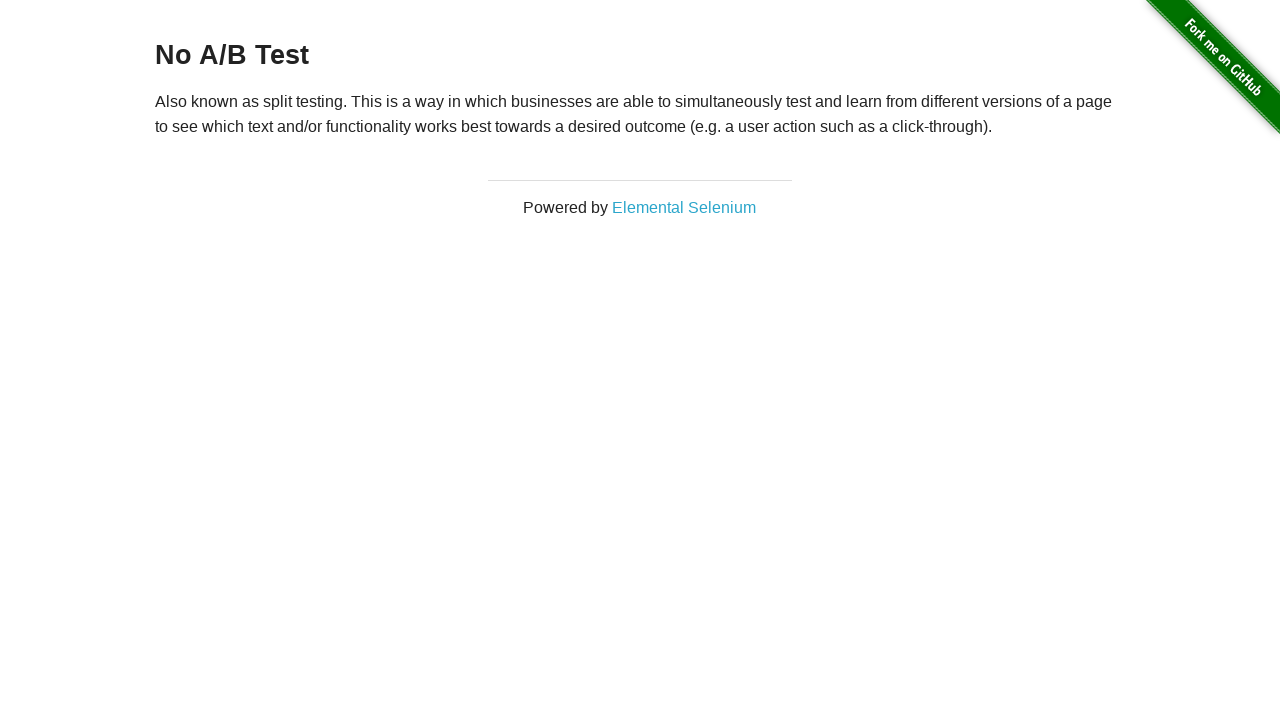